Tests that the Browse Languages page contains a table with headers: Language, Author, Date, Comments, Rate.

Starting URL: http://www.99-bottles-of-beer.net/

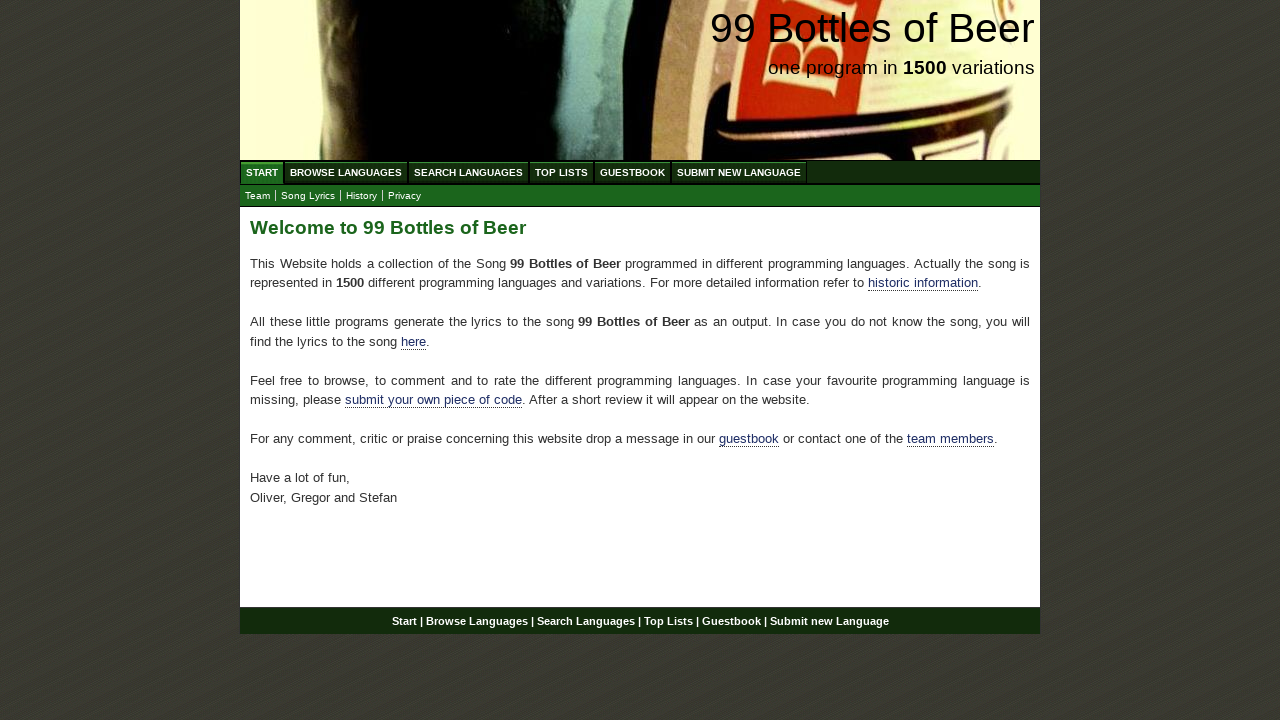

Clicked on Browse Languages menu at (346, 172) on xpath=//li/a[@href='/abc.html']
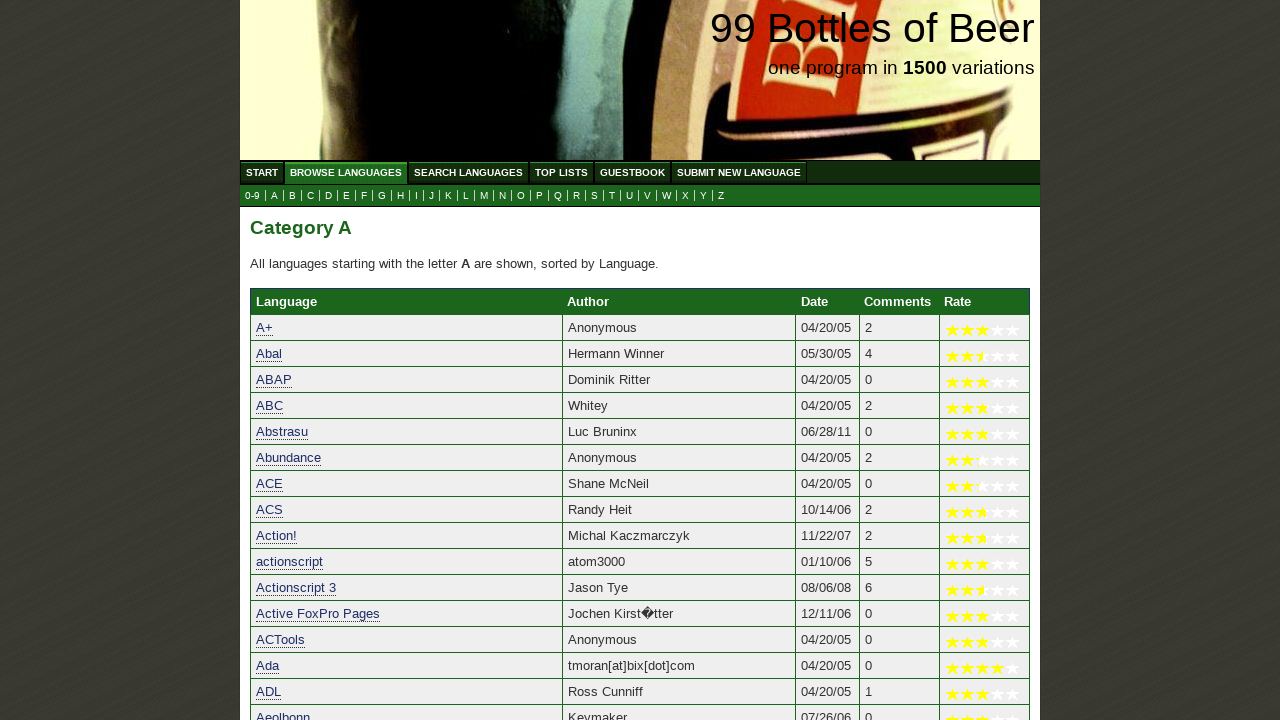

Table headers loaded
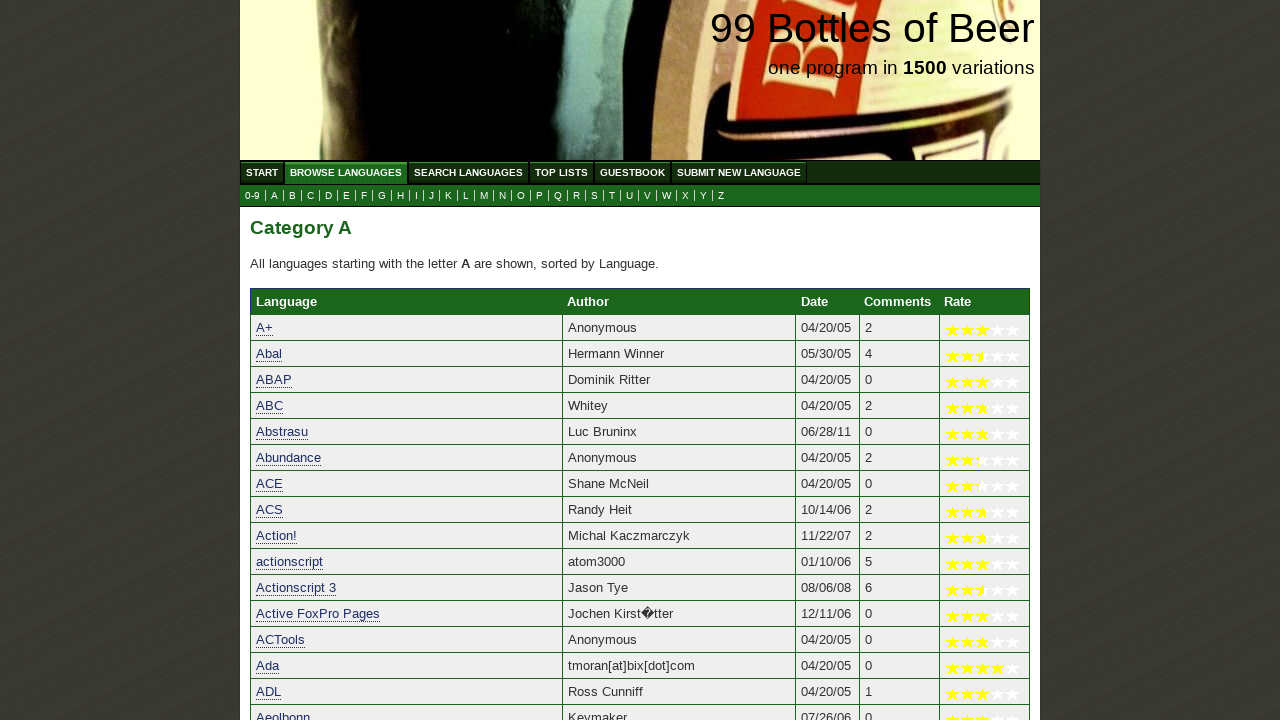

Extracted all table headers
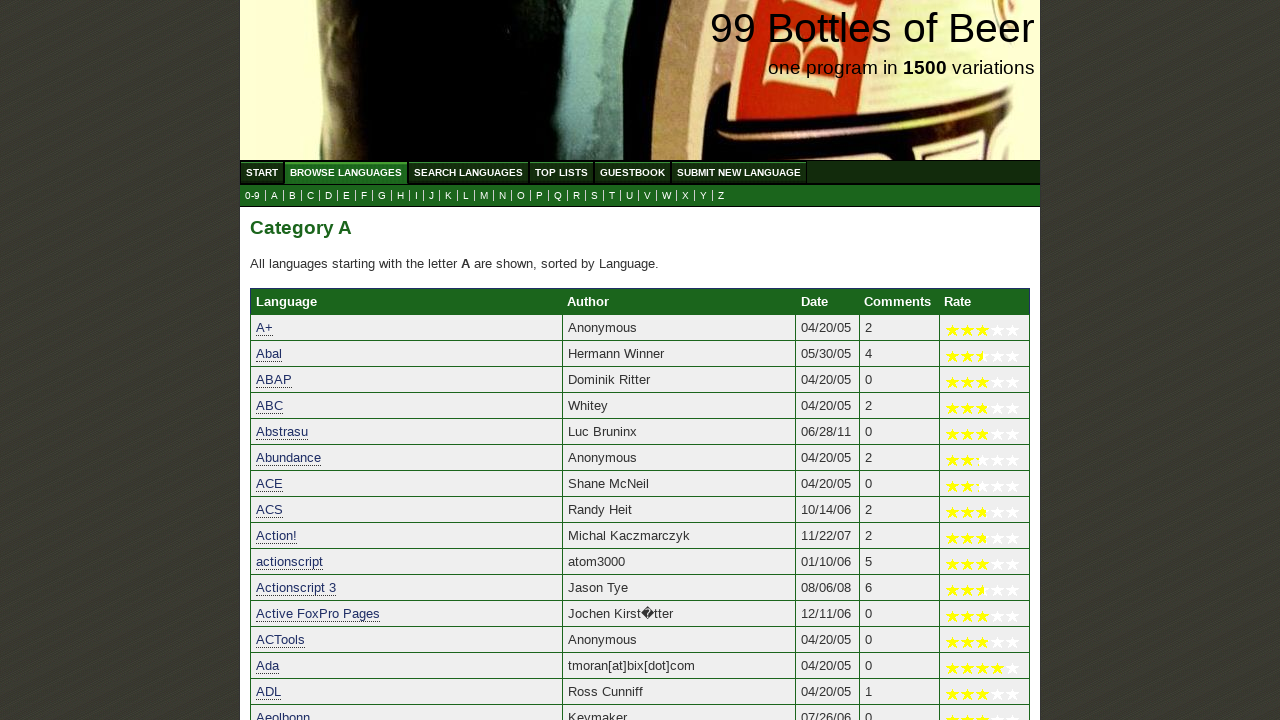

Verified table headers match expected values: Language, Author, Date, Comments, Rate
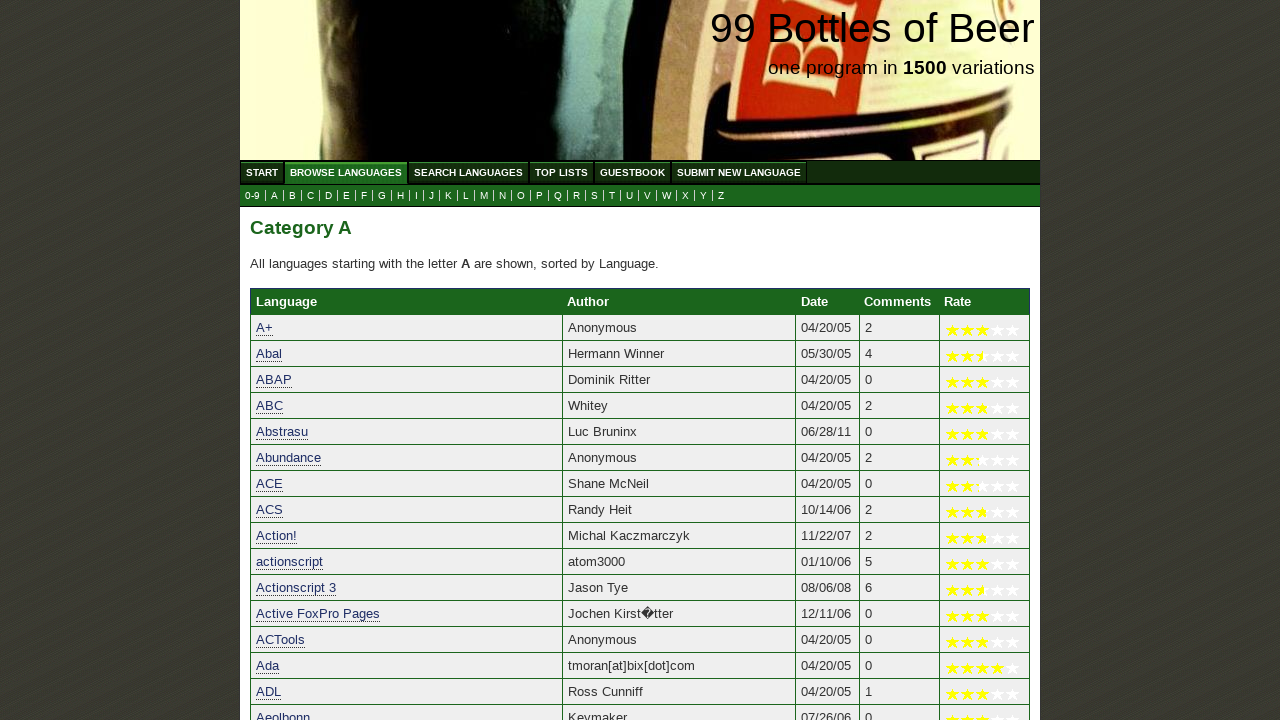

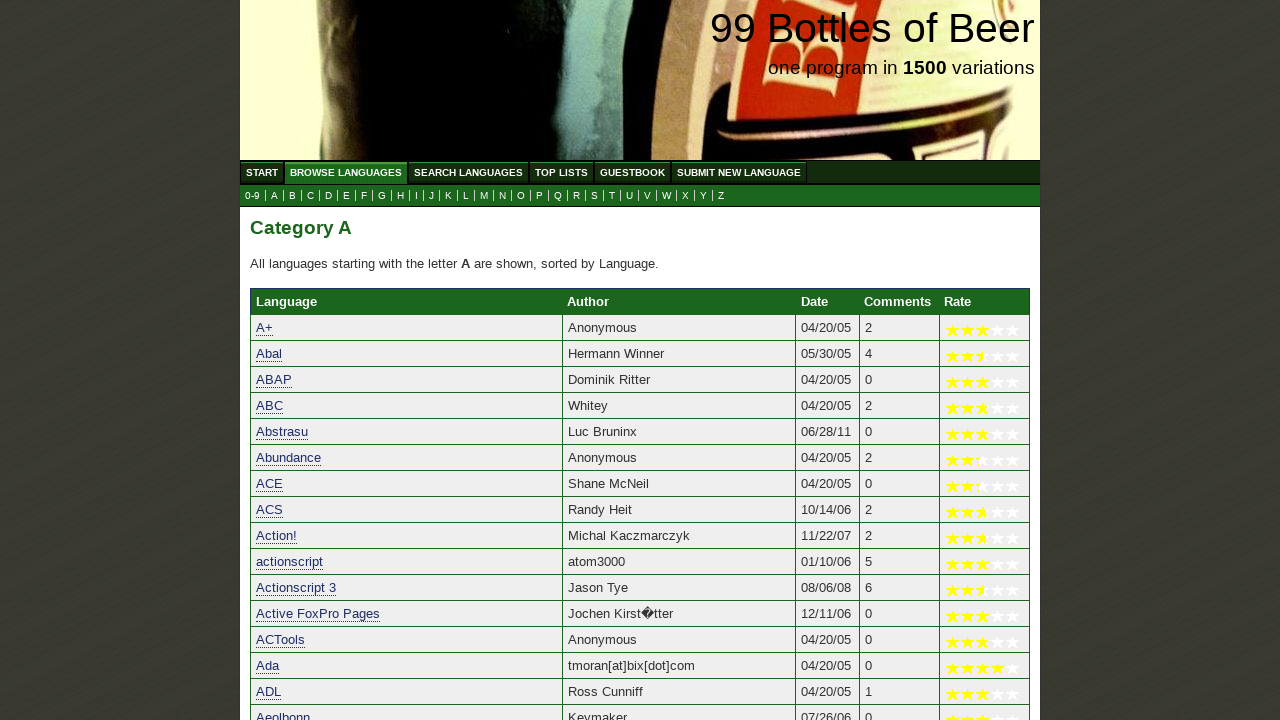